Tests validation when attempting to search for car transfer with empty fields, verifying that an error message is displayed.

Starting URL: https://id.trip.com/airport-transfers/index?locale=en-ID&curr=IDR

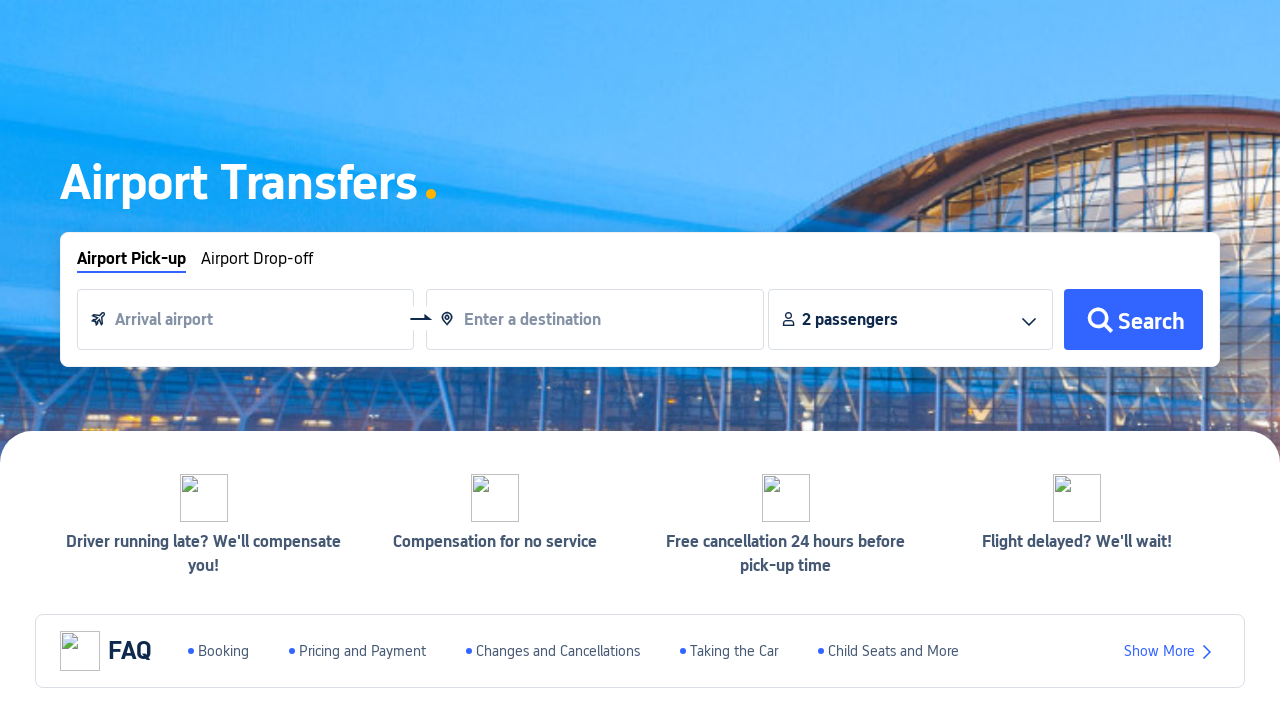

Clicked search car transfer button without filling any fields at (1133, 320) on #__next > div:nth-child(2) > div.index-layer > div.index-banner-wrapper > div.in
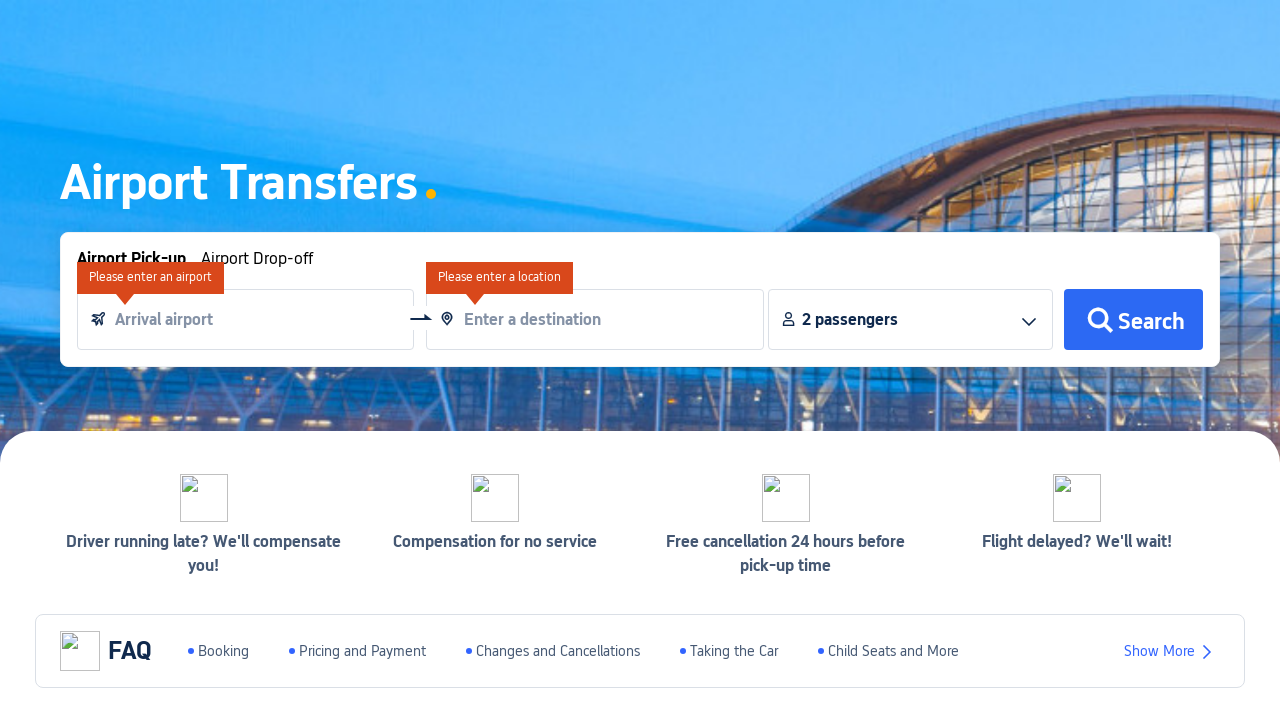

Error message displayed validating empty search fields
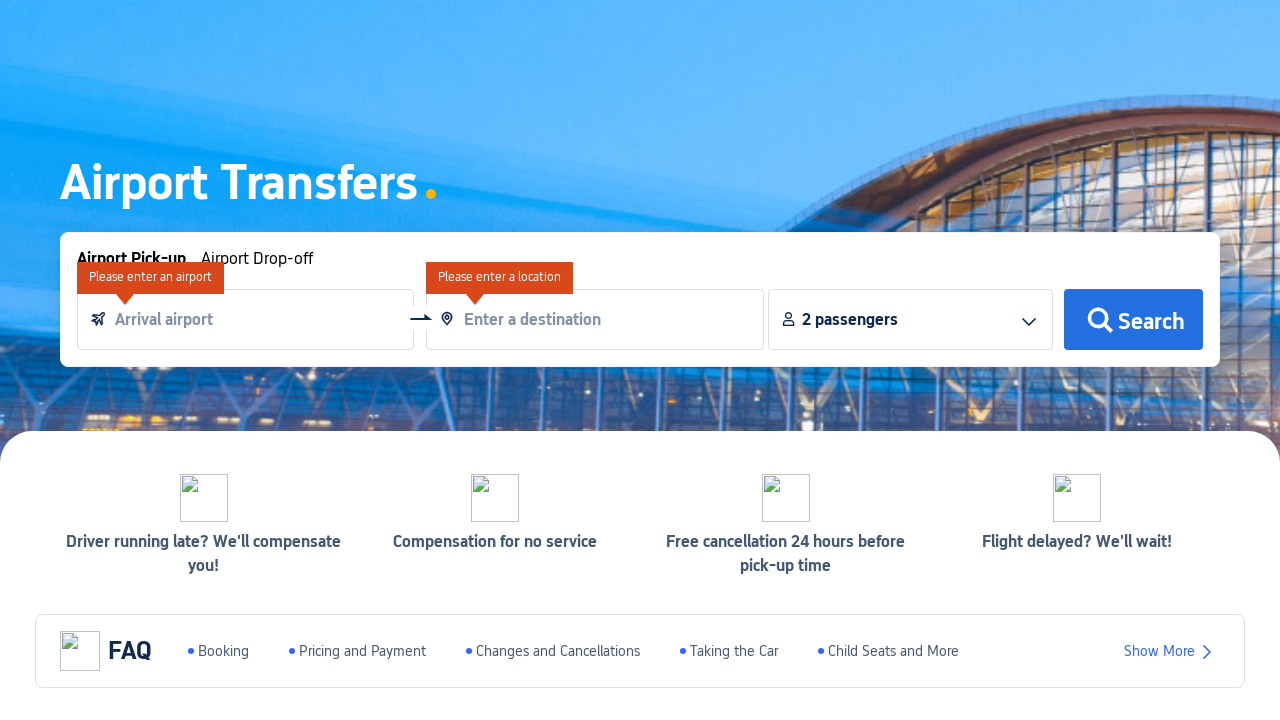

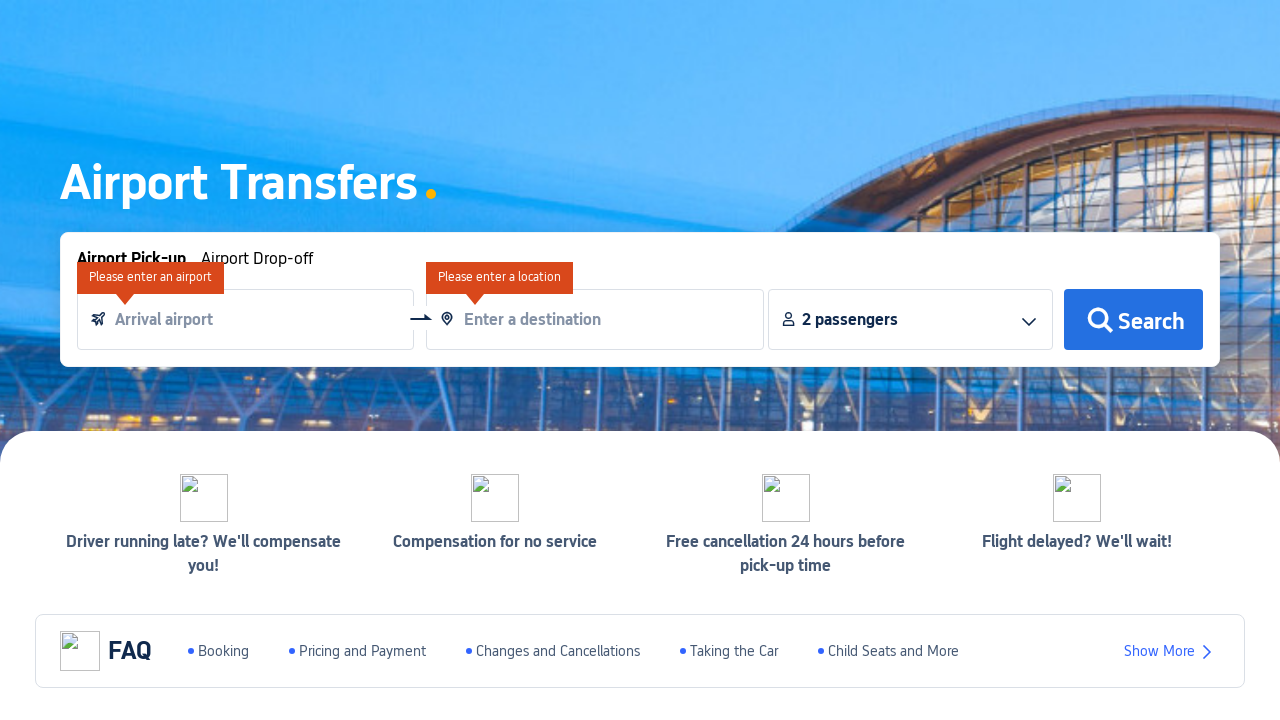